Navigates to VTiger CRM demo page and retrieves the placeholder attribute from the username input field to verify the element's properties.

Starting URL: https://demo.vtiger.com/vtigercrm/

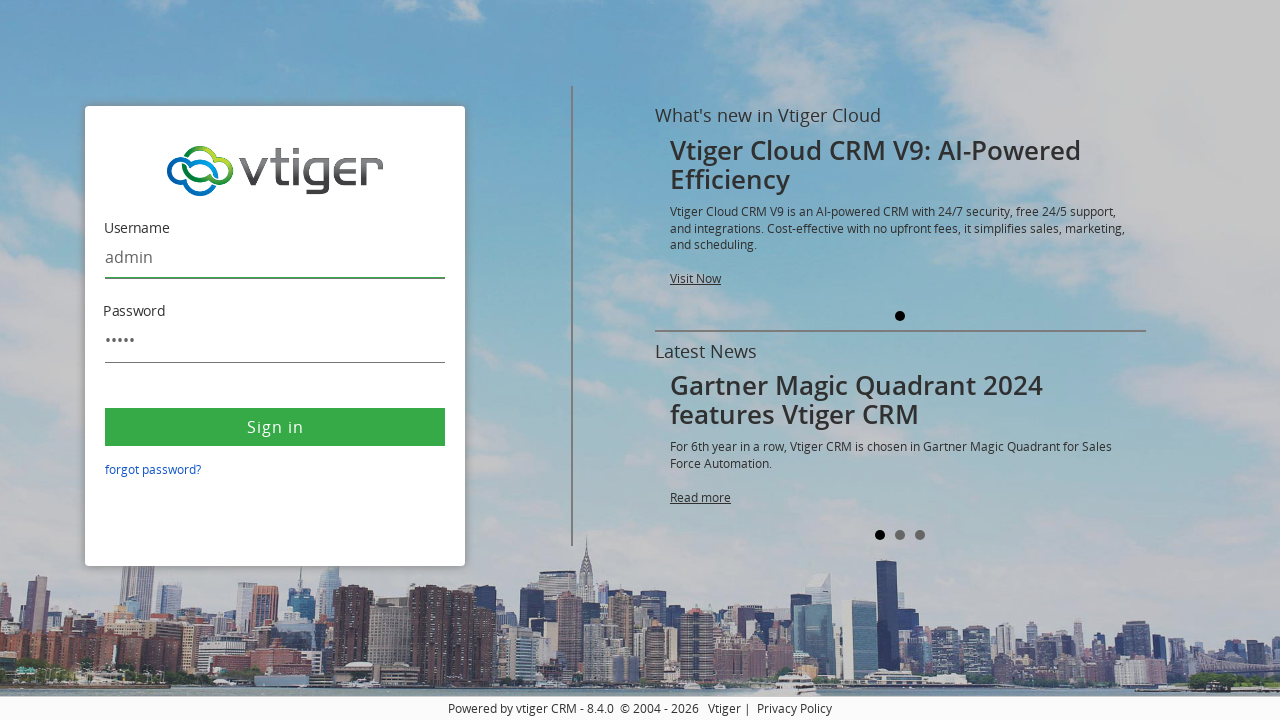

Waited for username field to be present
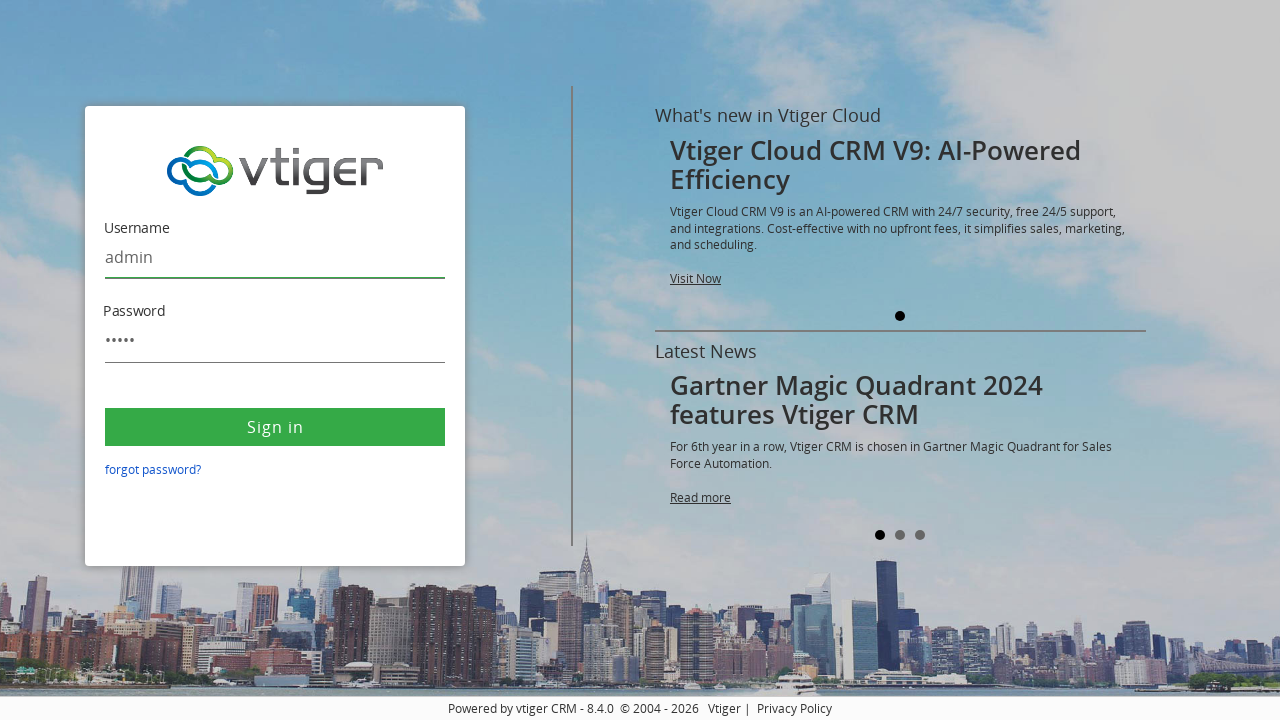

Retrieved placeholder attribute from username input field
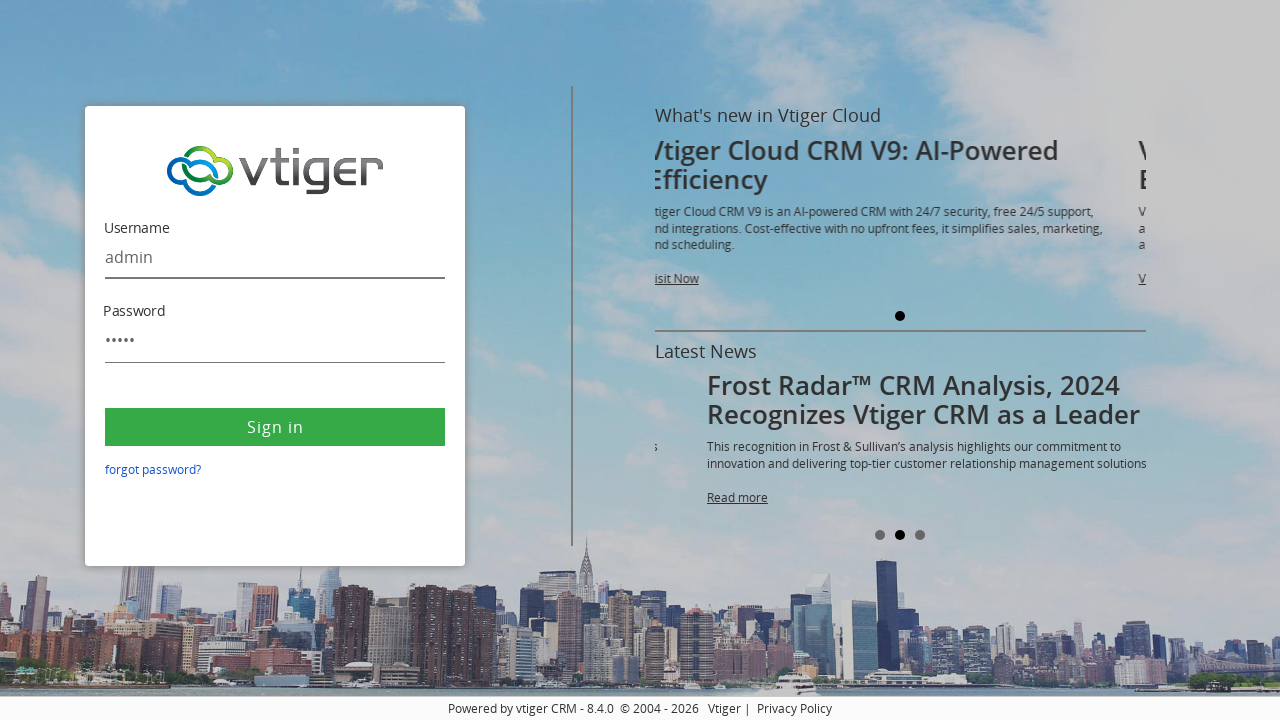

Printed placeholder value: Username
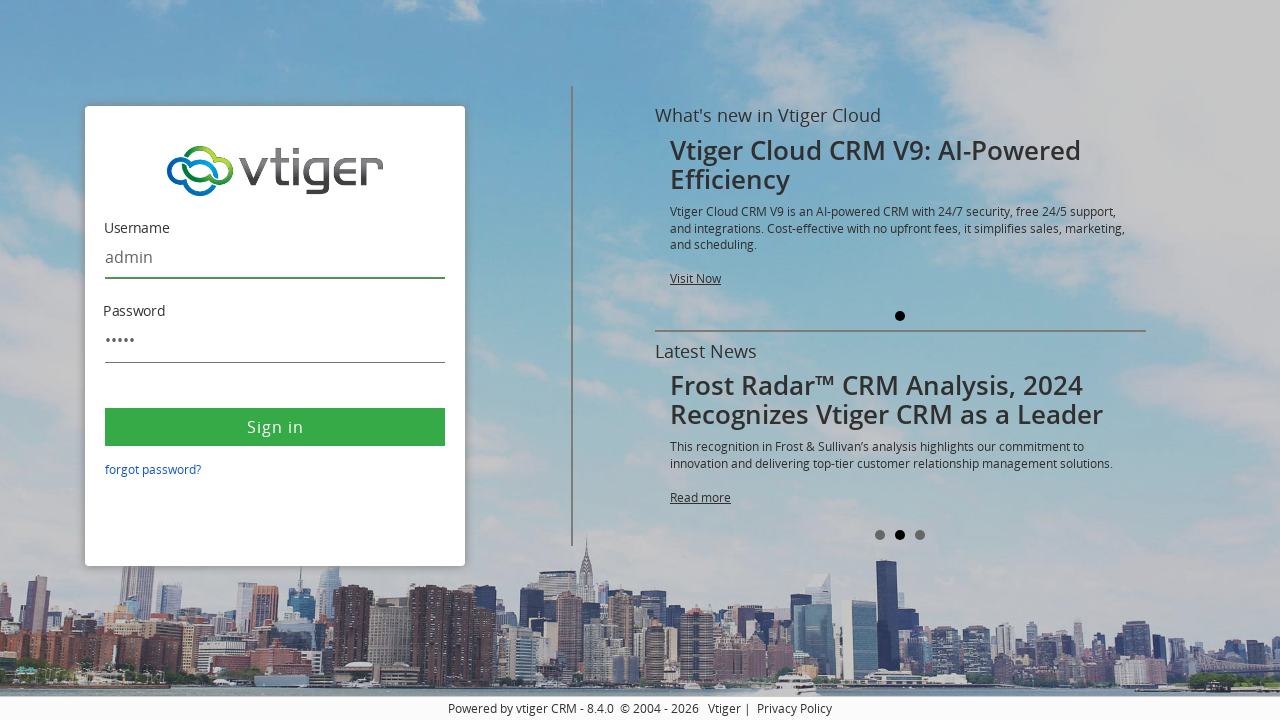

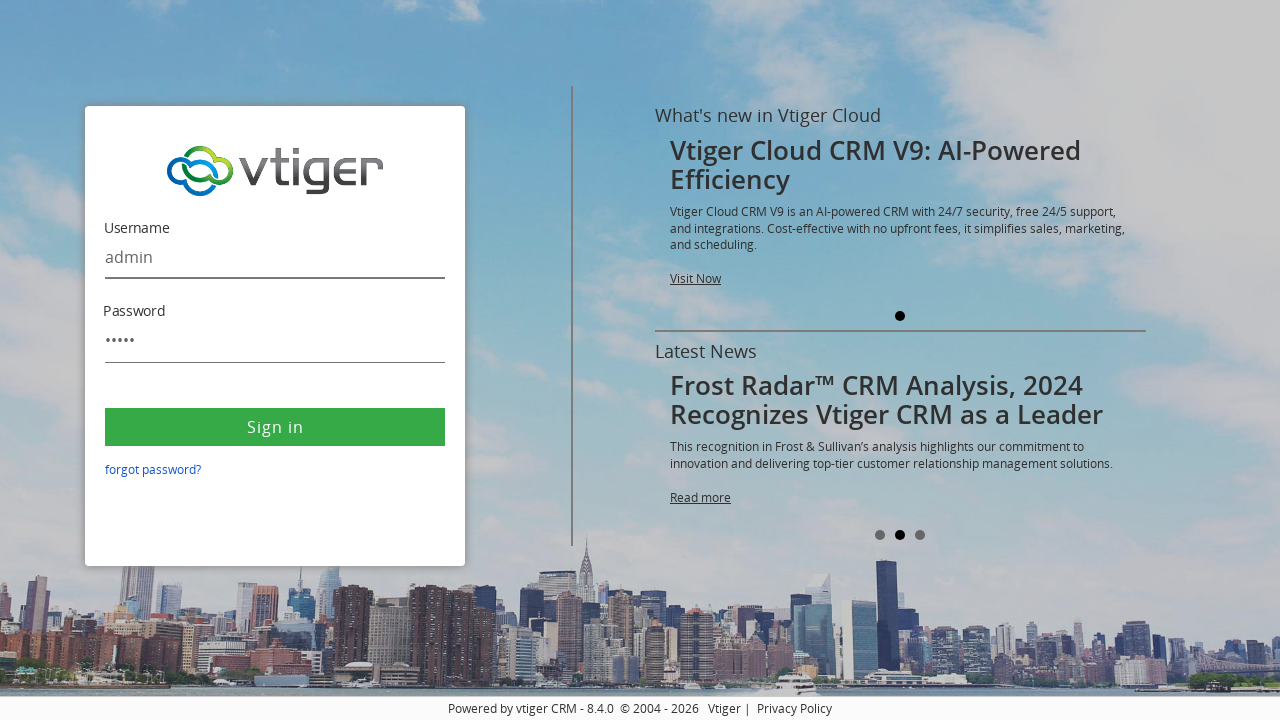